Tests AJAX-driven dropdown interaction by selecting an option from the first dropdown, waiting for the second dropdown to update, selecting from it, and clicking the submit button.

Starting URL: https://testpages.herokuapp.com/styled/basic-ajax-test.html

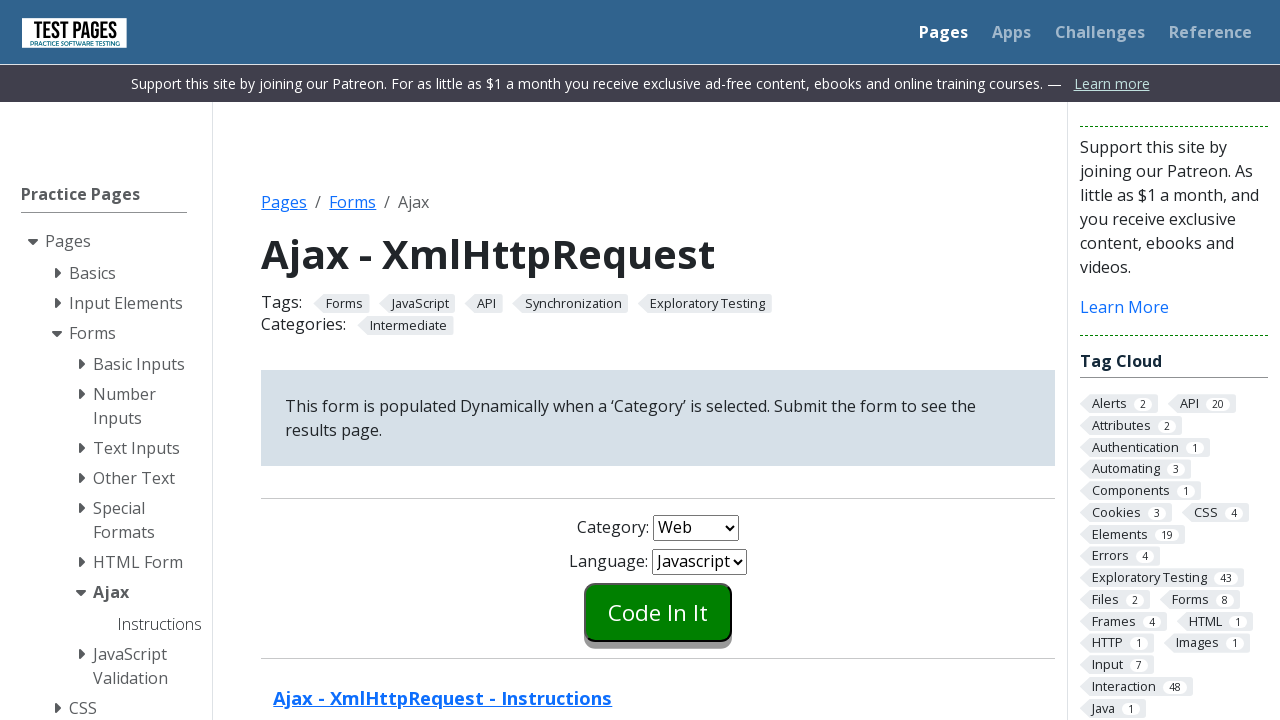

Selected second option from first dropdown on #combo1
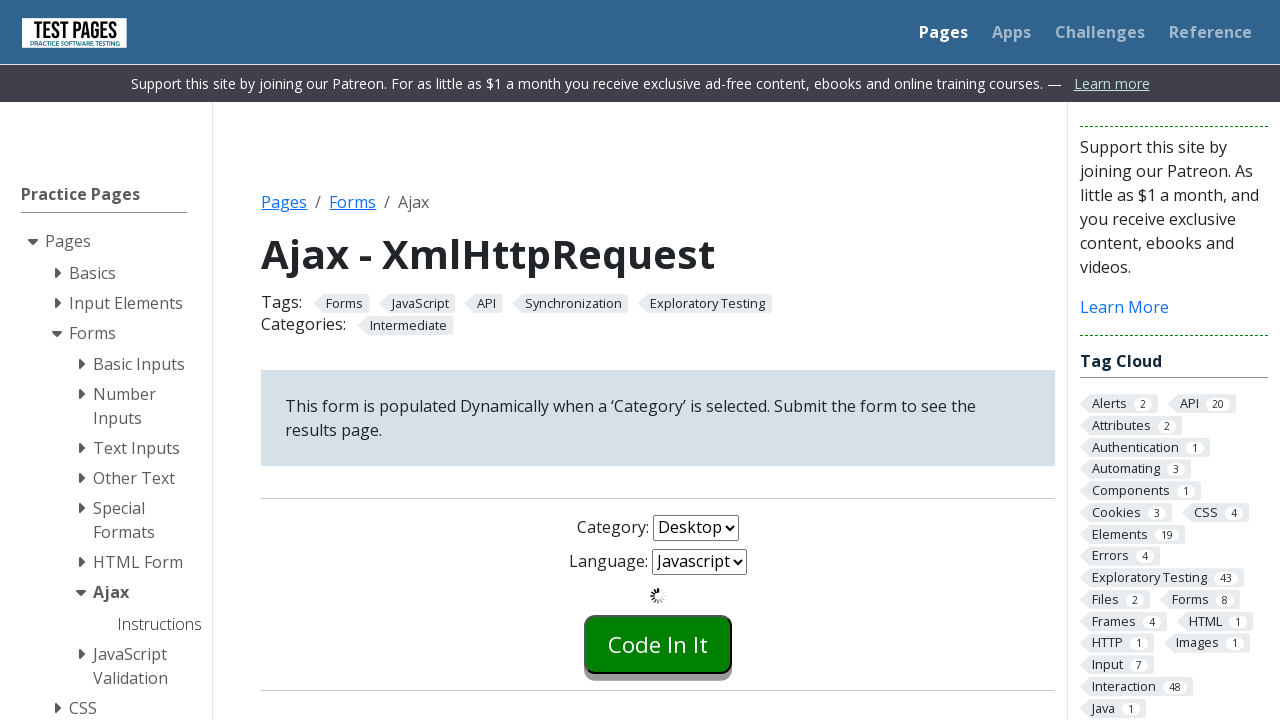

Waited 500ms for AJAX to populate second dropdown
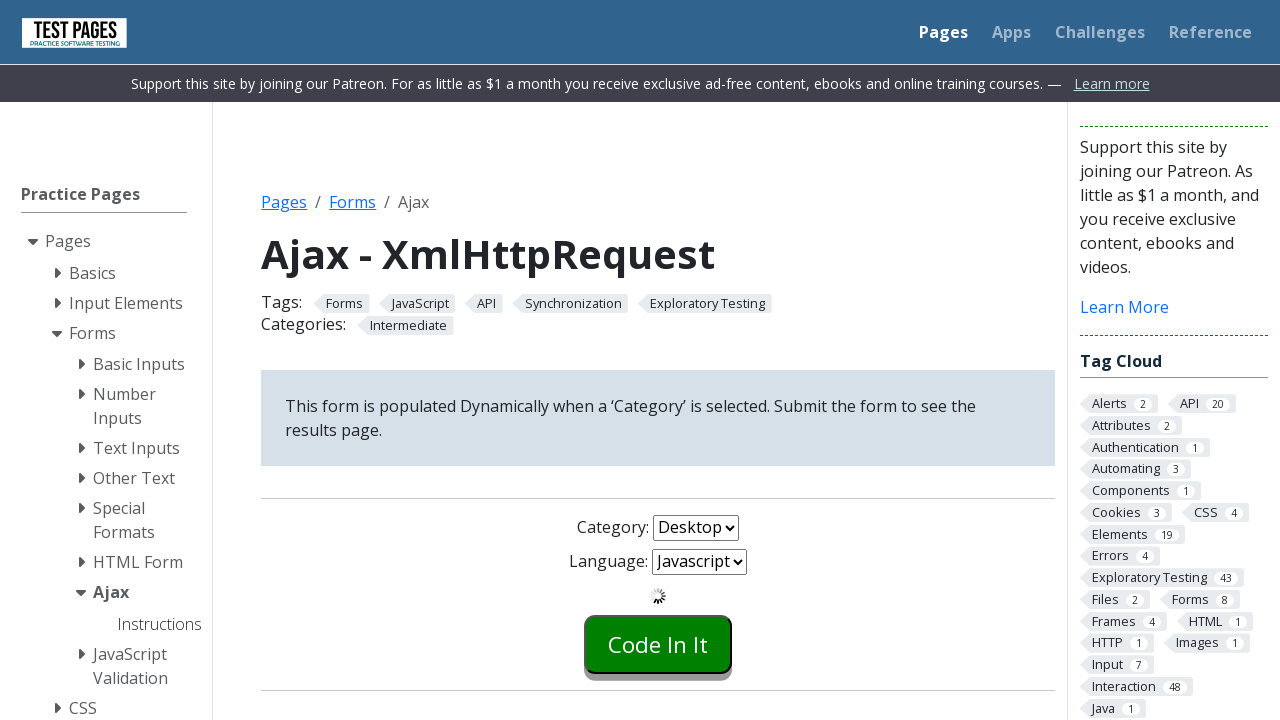

Selected value '11' from second dropdown on #combo2
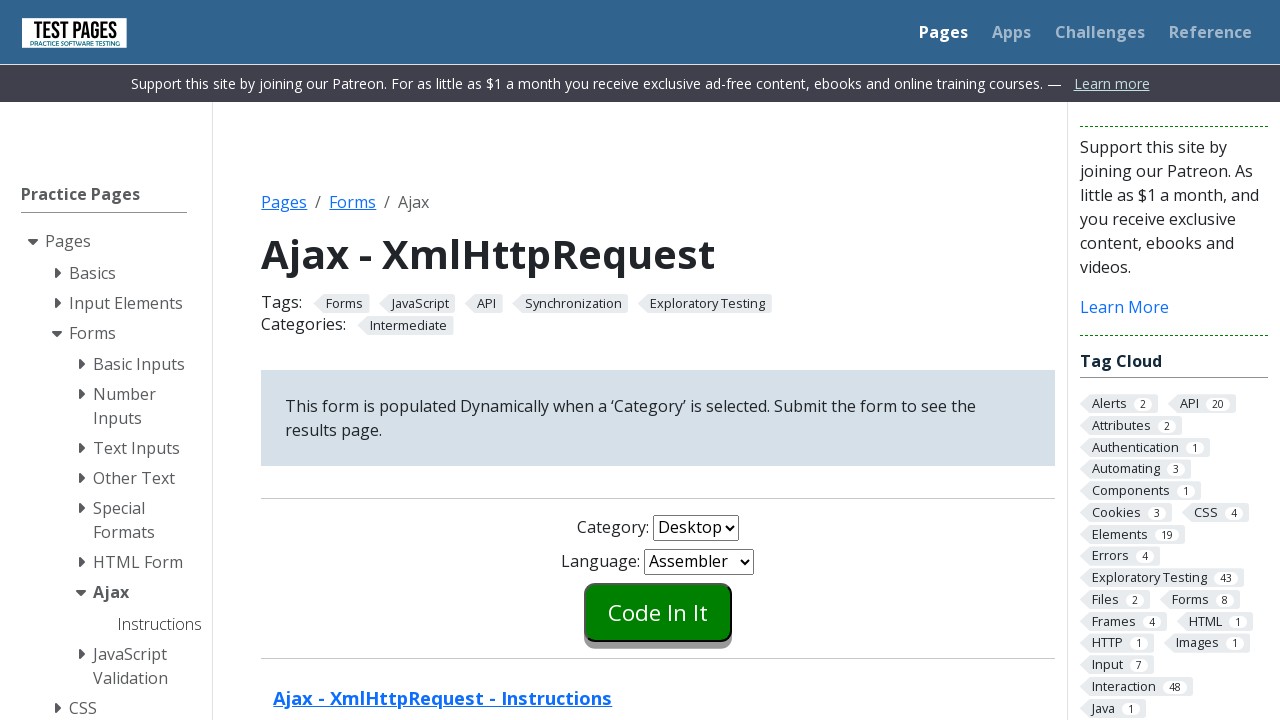

Submit button became visible
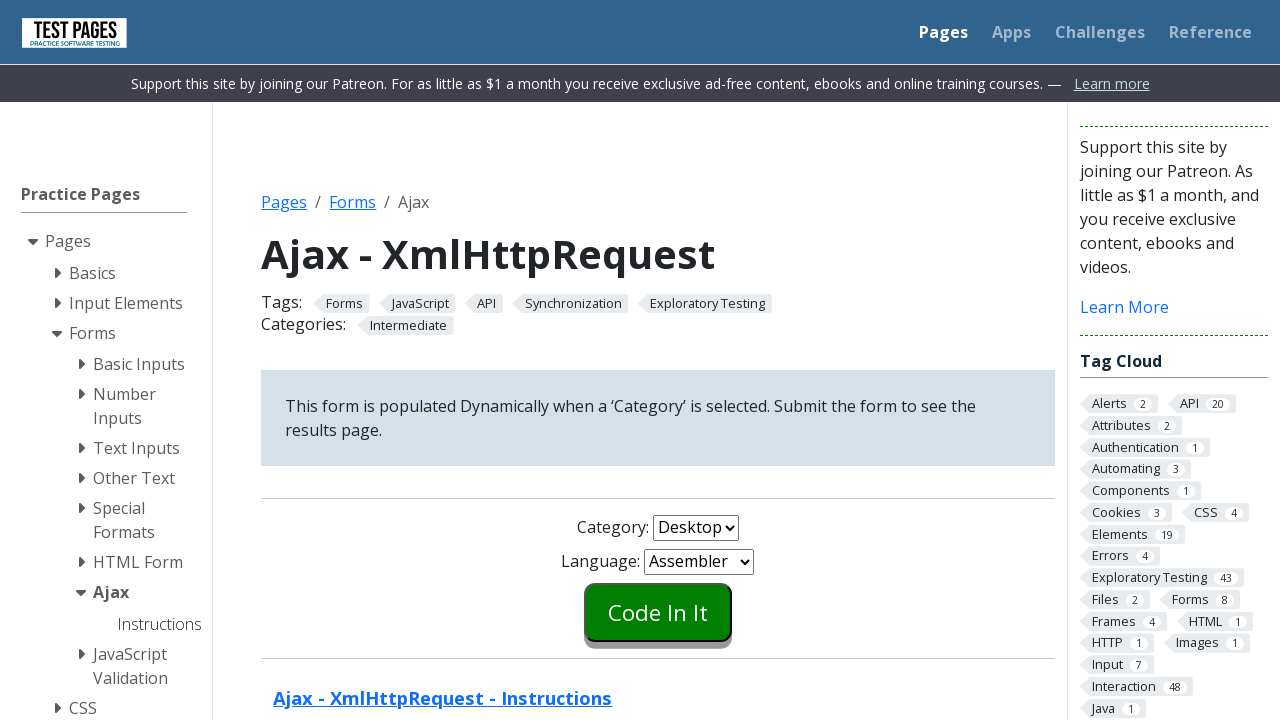

Clicked submit button to complete AJAX interaction test at (658, 612) on .styled-click-button
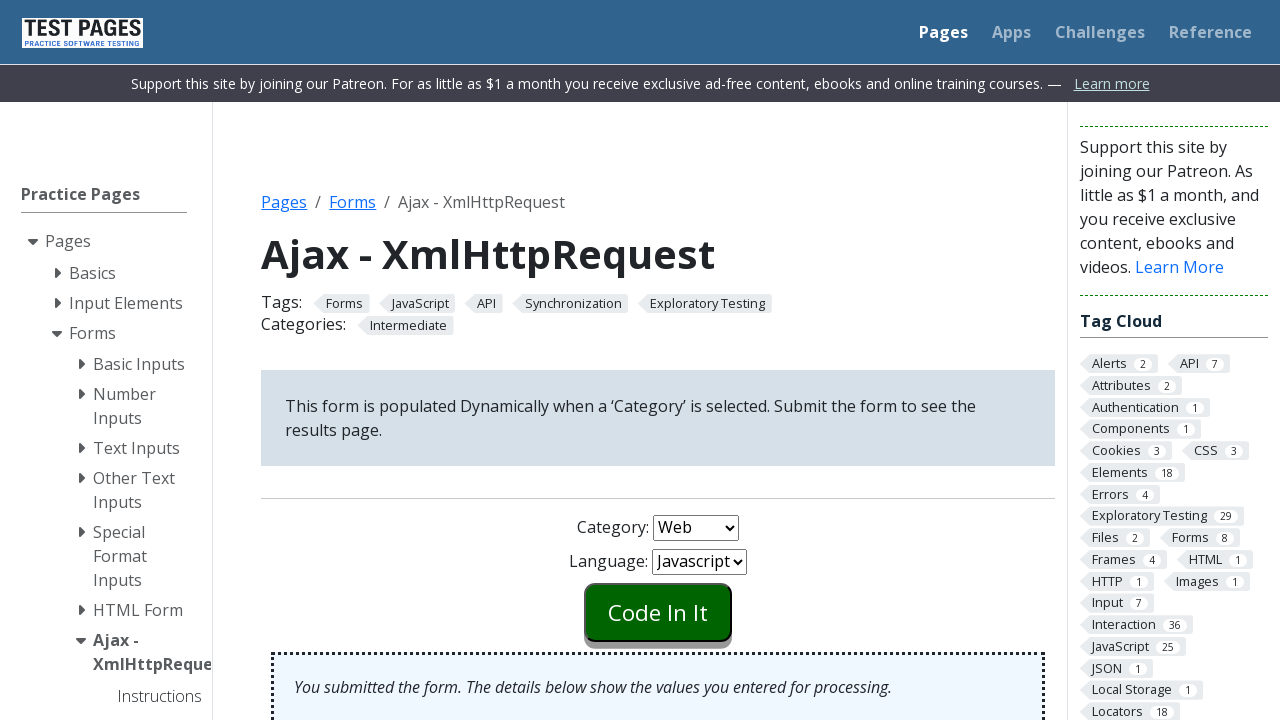

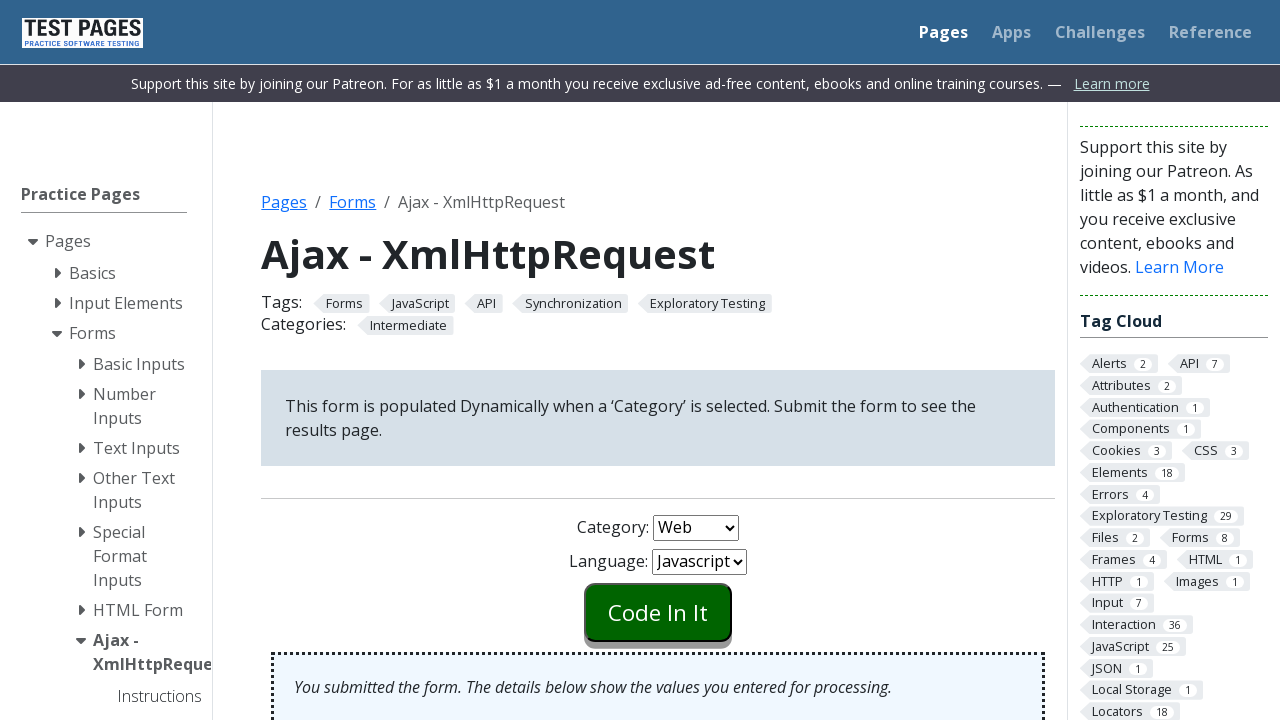